Navigates to OrangeHRM trial signup page and fills in the subdomain field

Starting URL: https://www.orangehrm.com/orangehrm-30-day-trial/

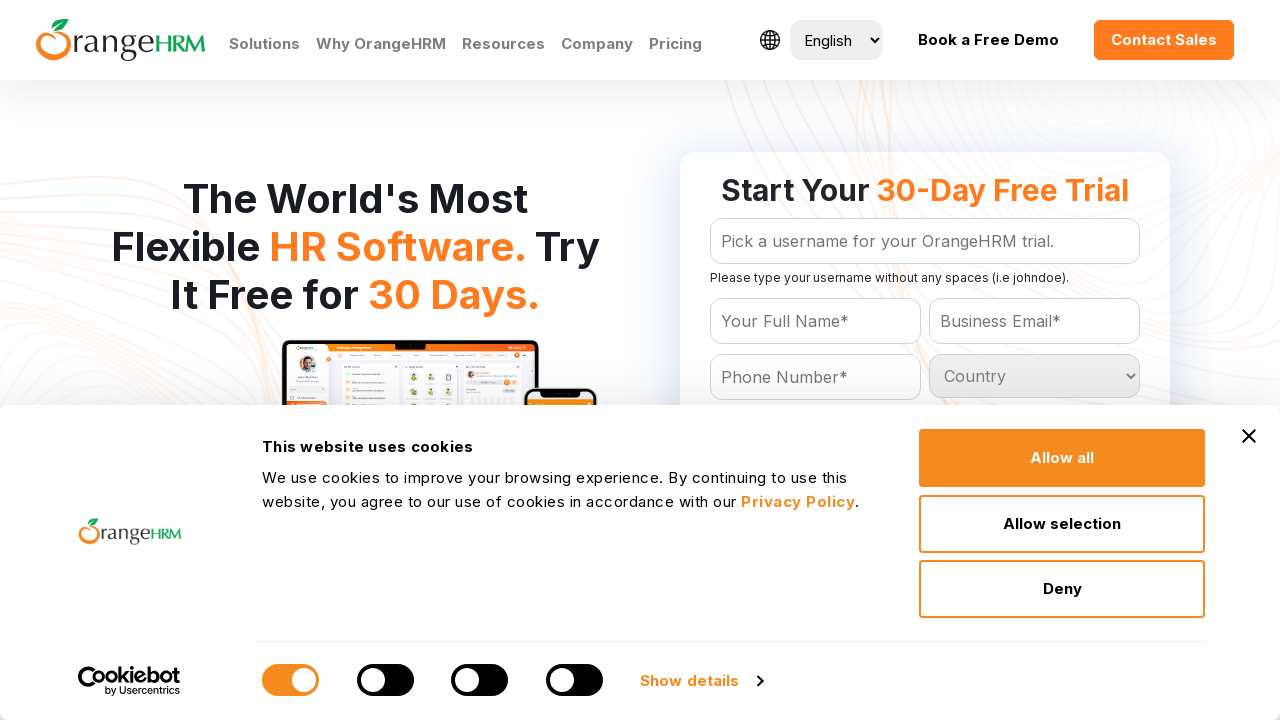

Filled subdomain field with 'testsubdomain123' on #Form_getForm_subdomain
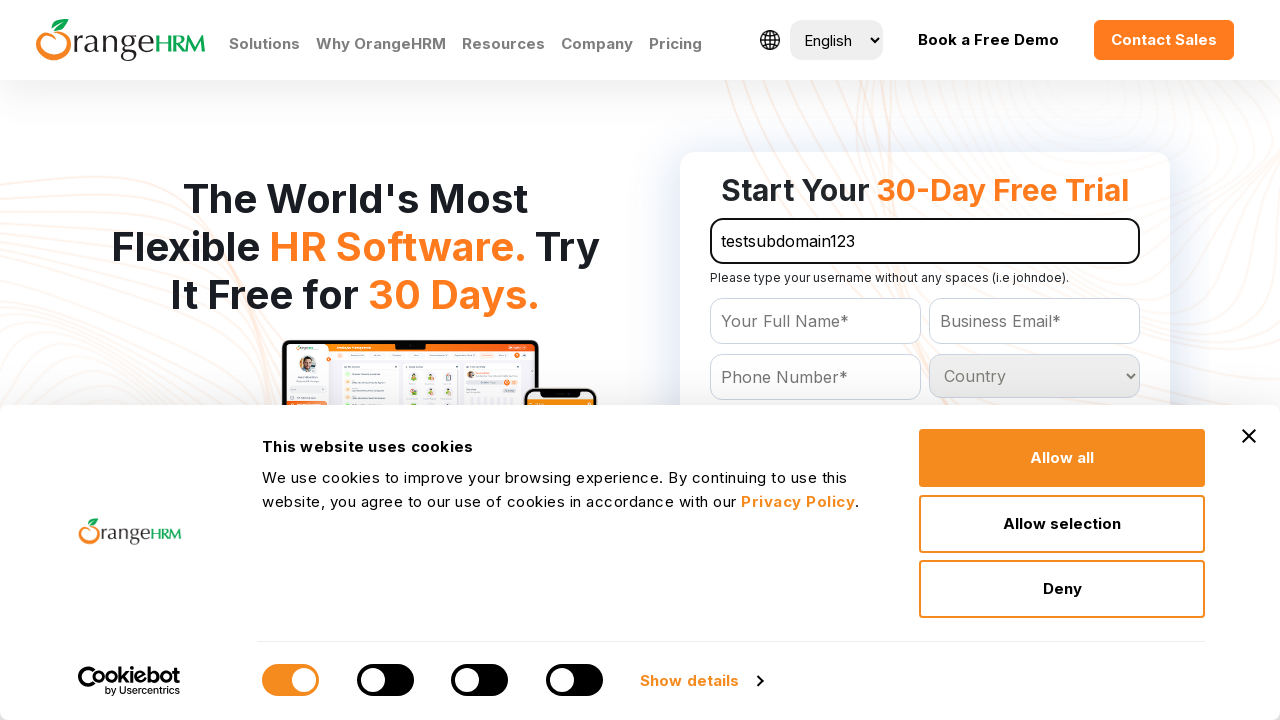

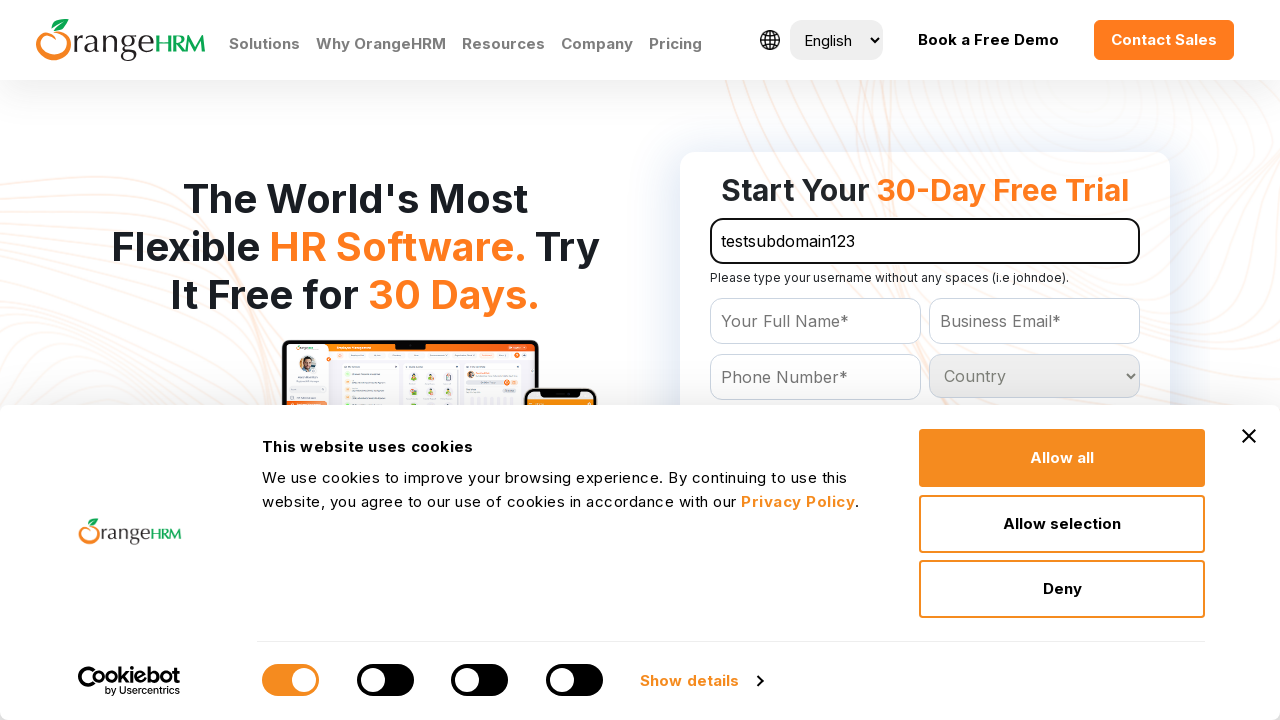